Tests the social sharing functionality by clicking the share heading and clicking on the Facebook share link which opens a popup.

Starting URL: https://demo.betterdocs.co/docs/troubleshooting-sleek-layout-responsiveness-issues/

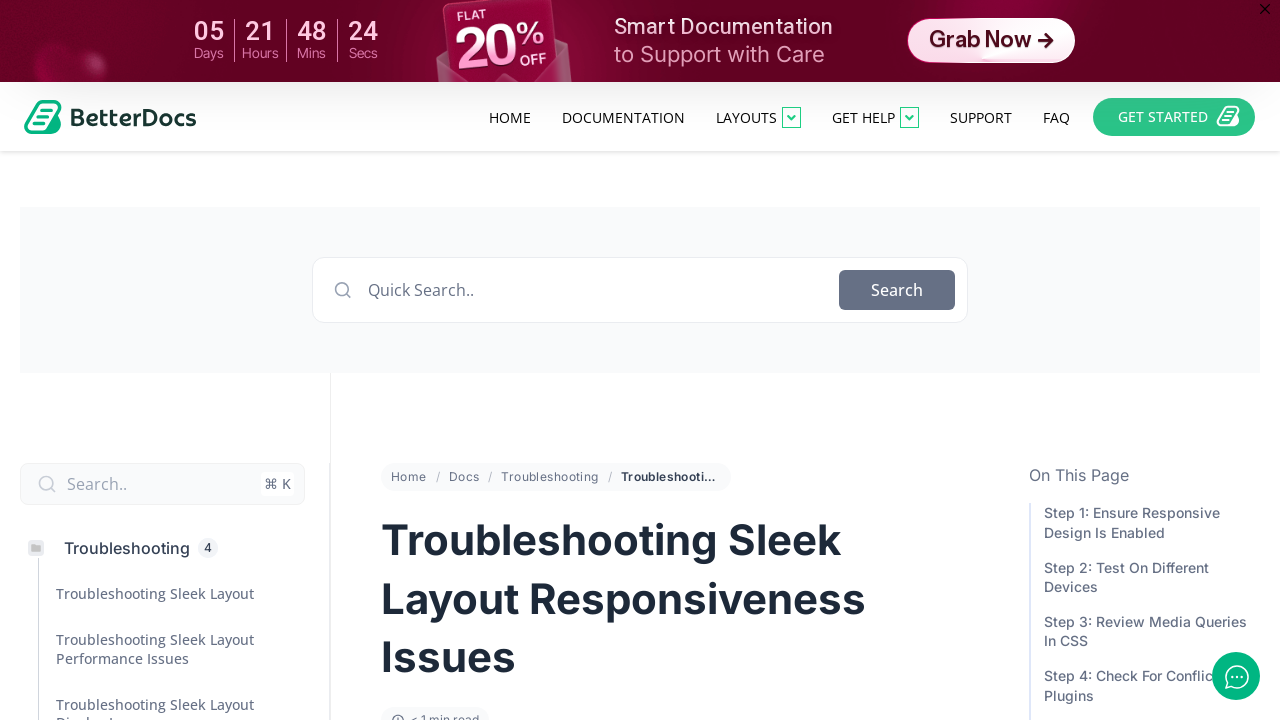

Clicked on 'Share this Document' heading at (528, 361) on internal:role=heading[name="Share this Document"i]
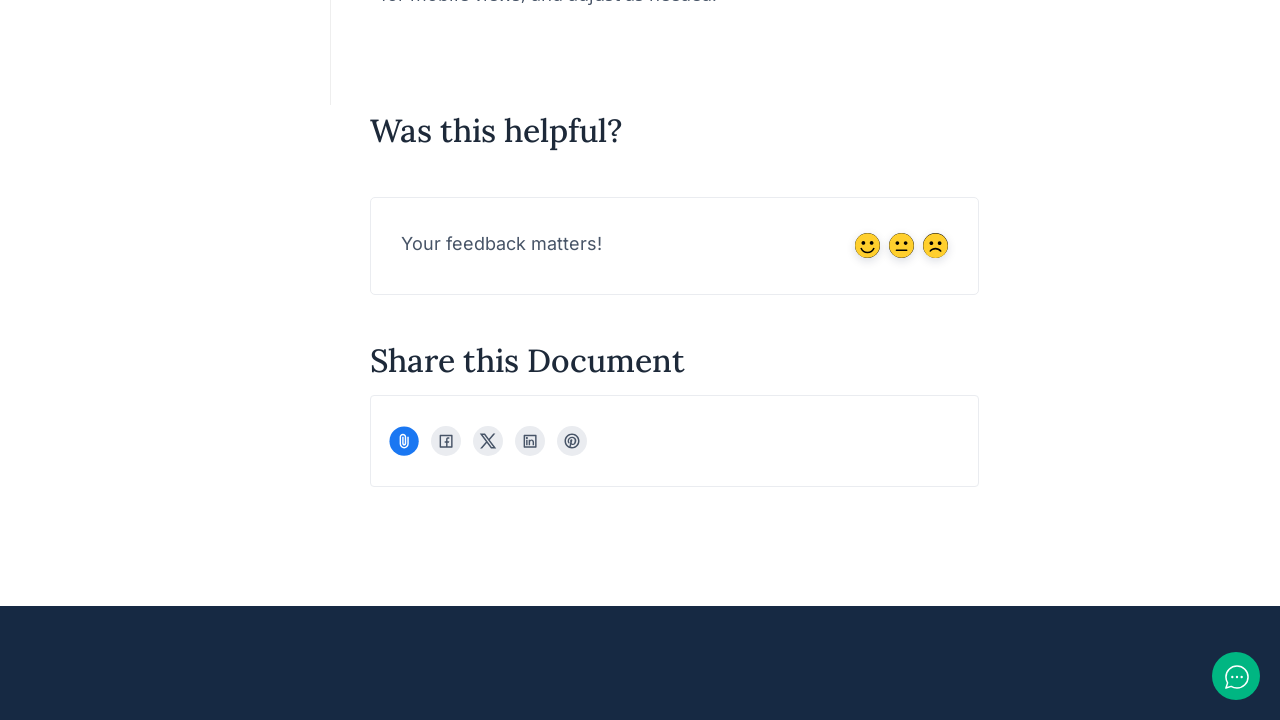

Clicked on Facebook share link at (446, 441) on internal:role=link[name="Facebook"s]
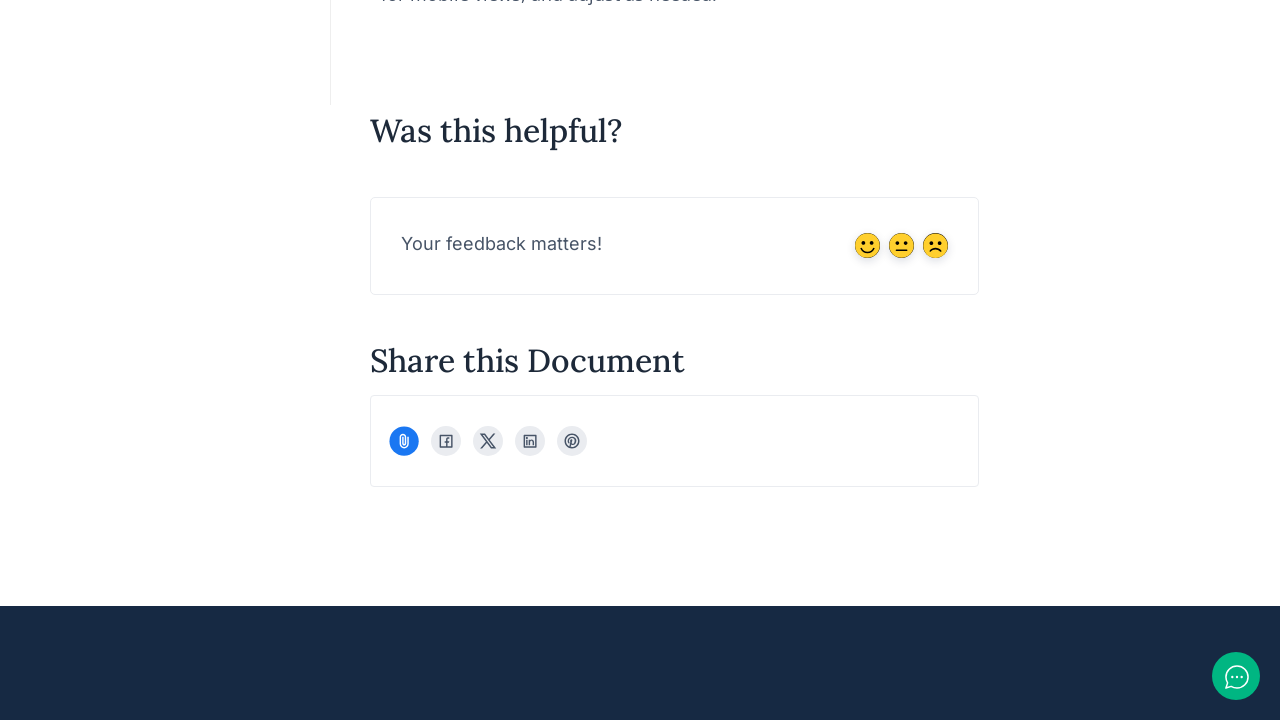

Facebook share popup opened
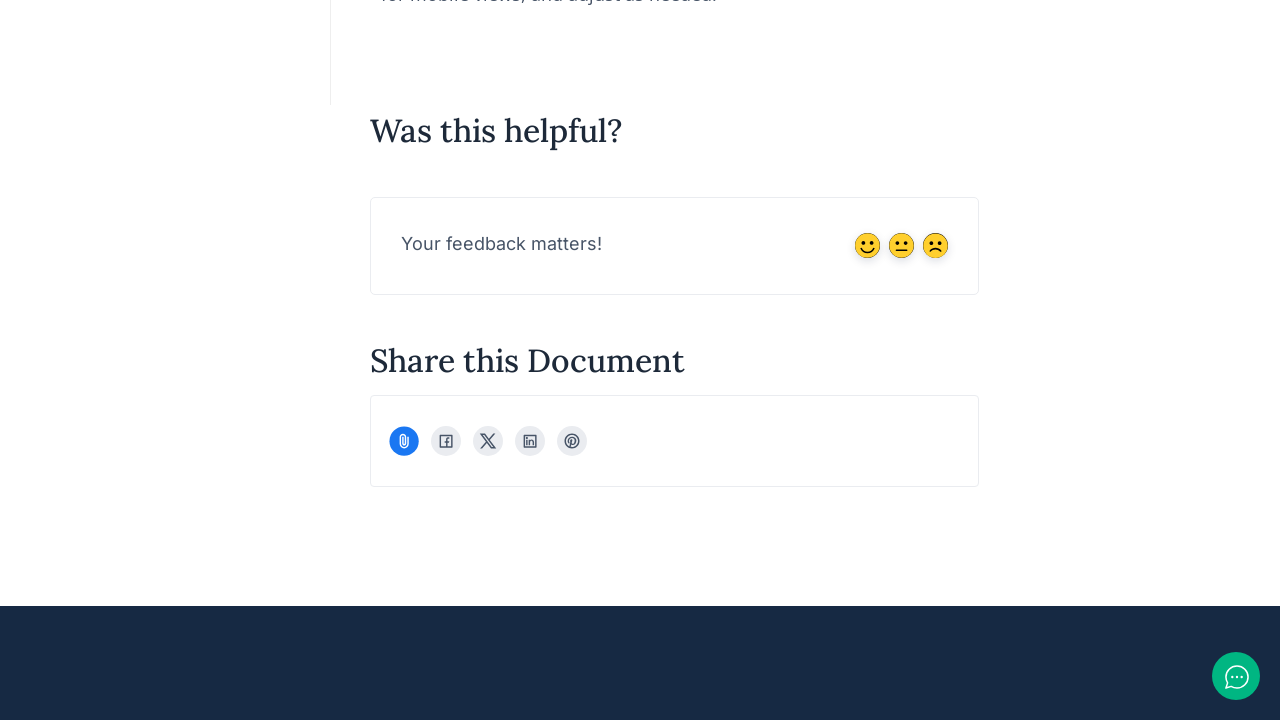

Closed Facebook share popup
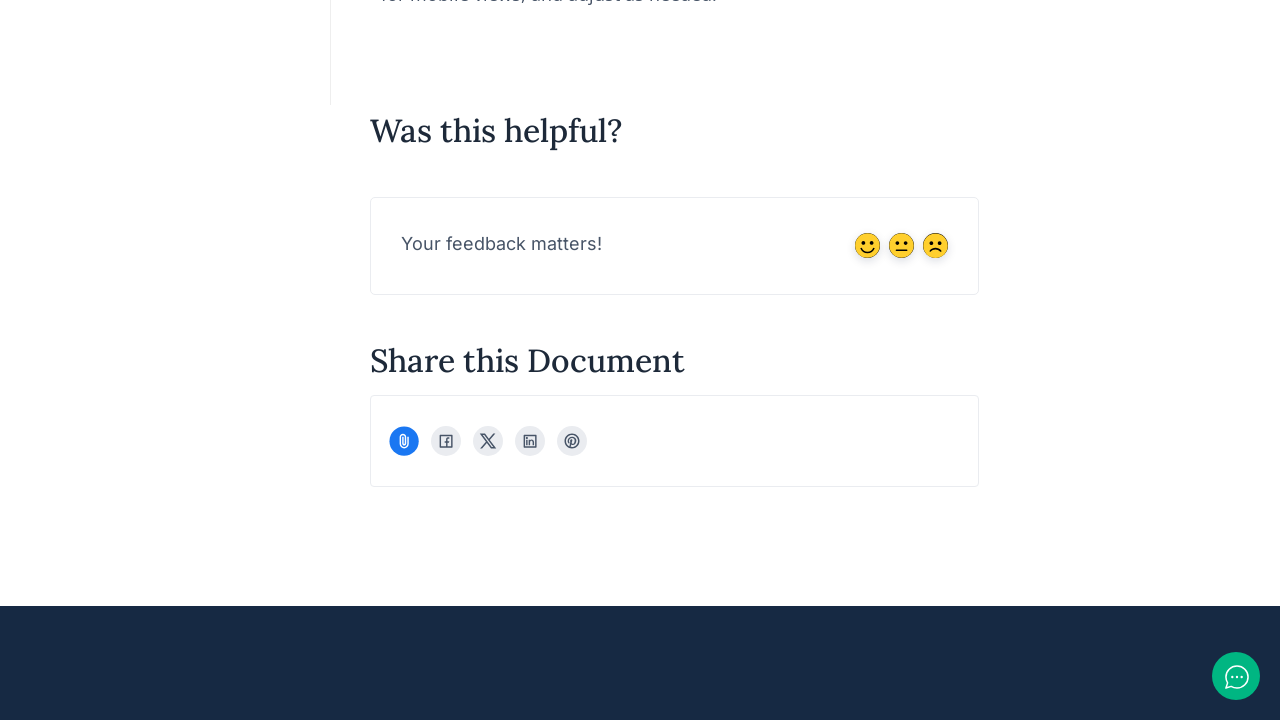

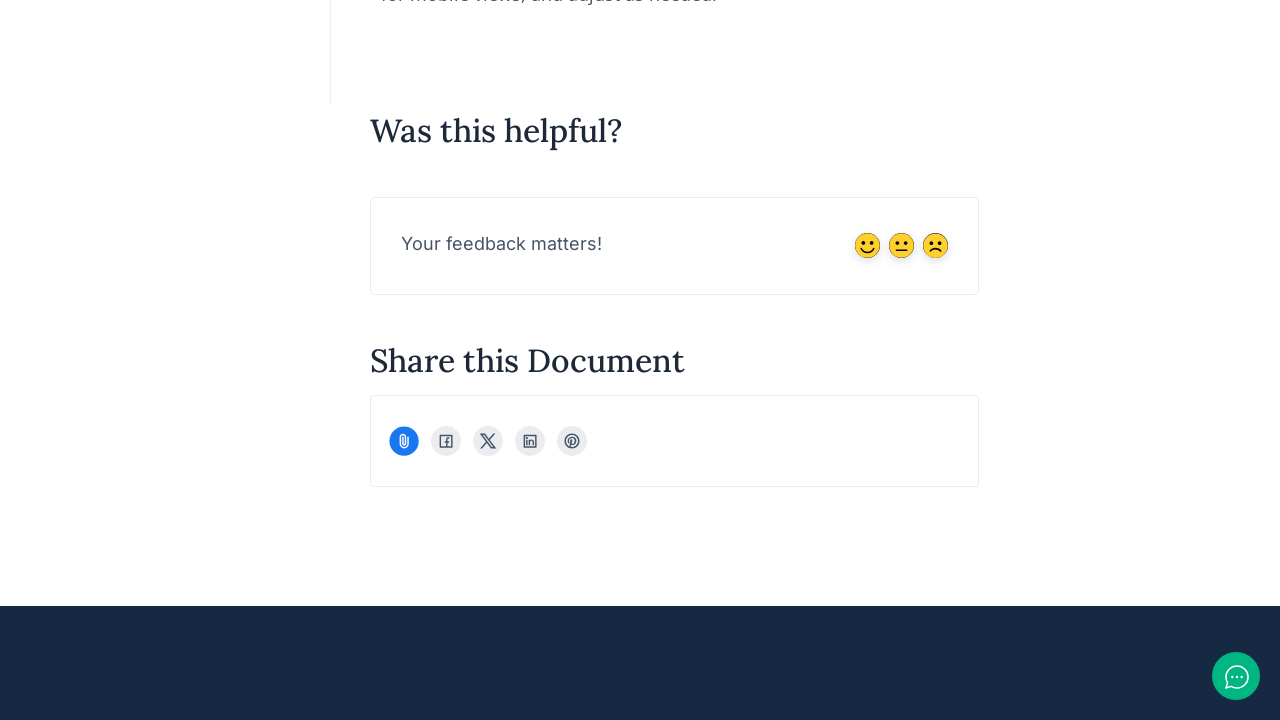